Navigates to the Automation Practice page and verifies that footer links are present and visible

Starting URL: https://rahulshettyacademy.com/AutomationPractice/

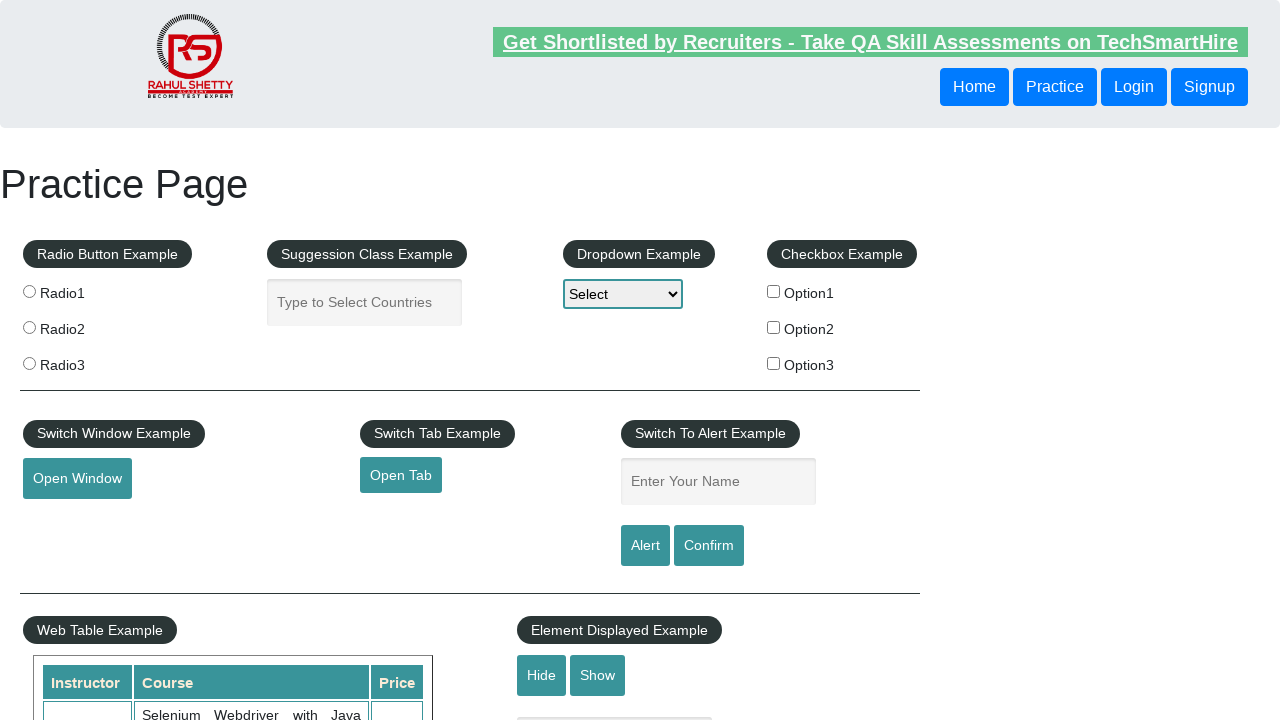

Waited for footer links to be present on the page
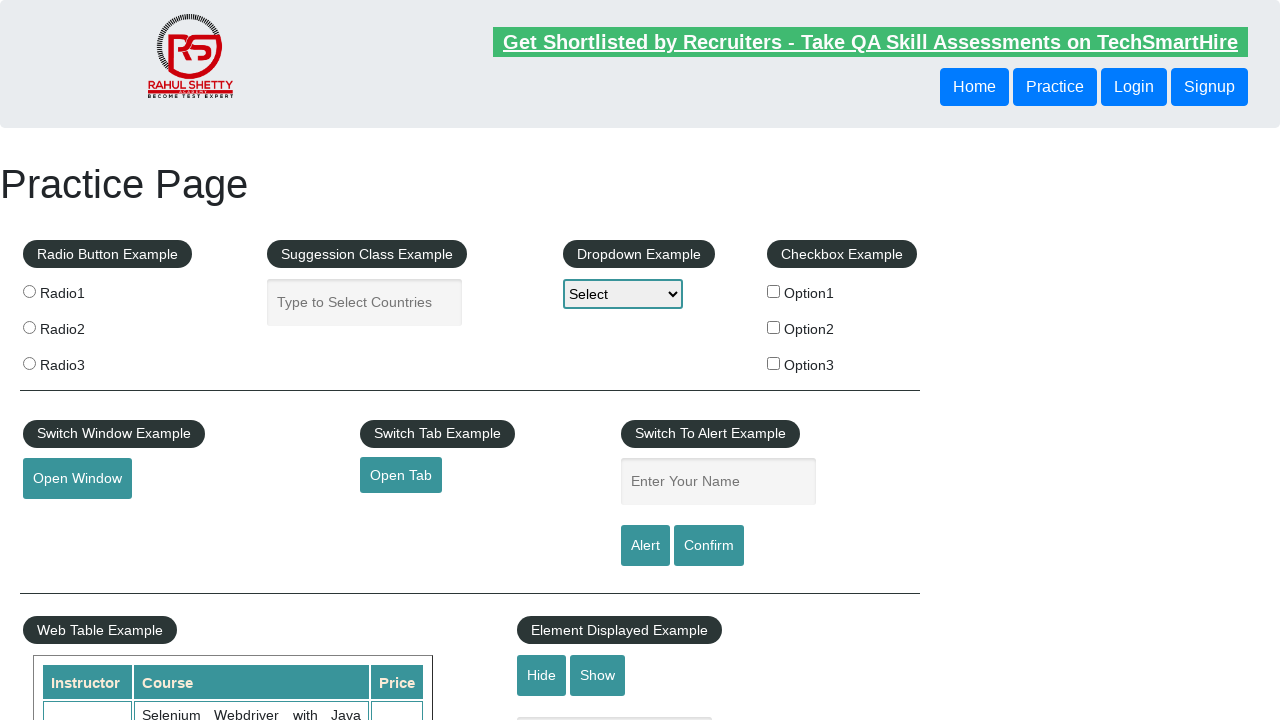

Located all footer links with selector 'li.gf-li a'
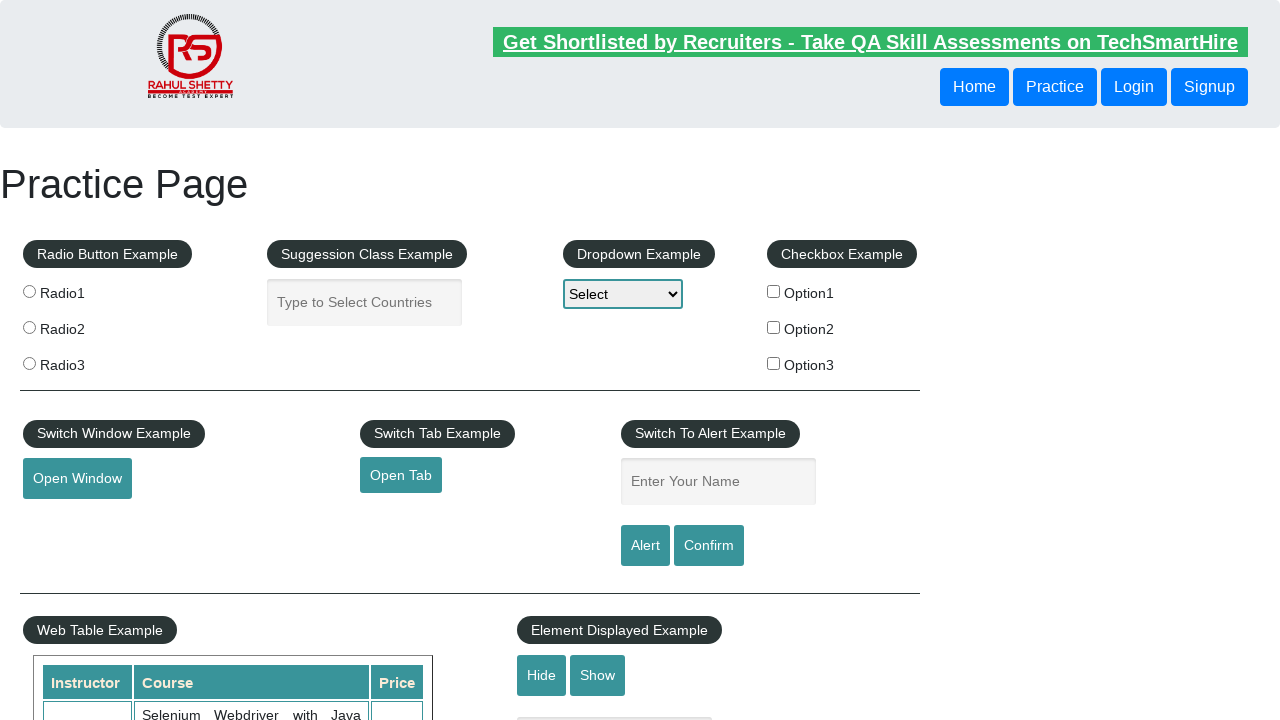

Verified that footer links are present and visible
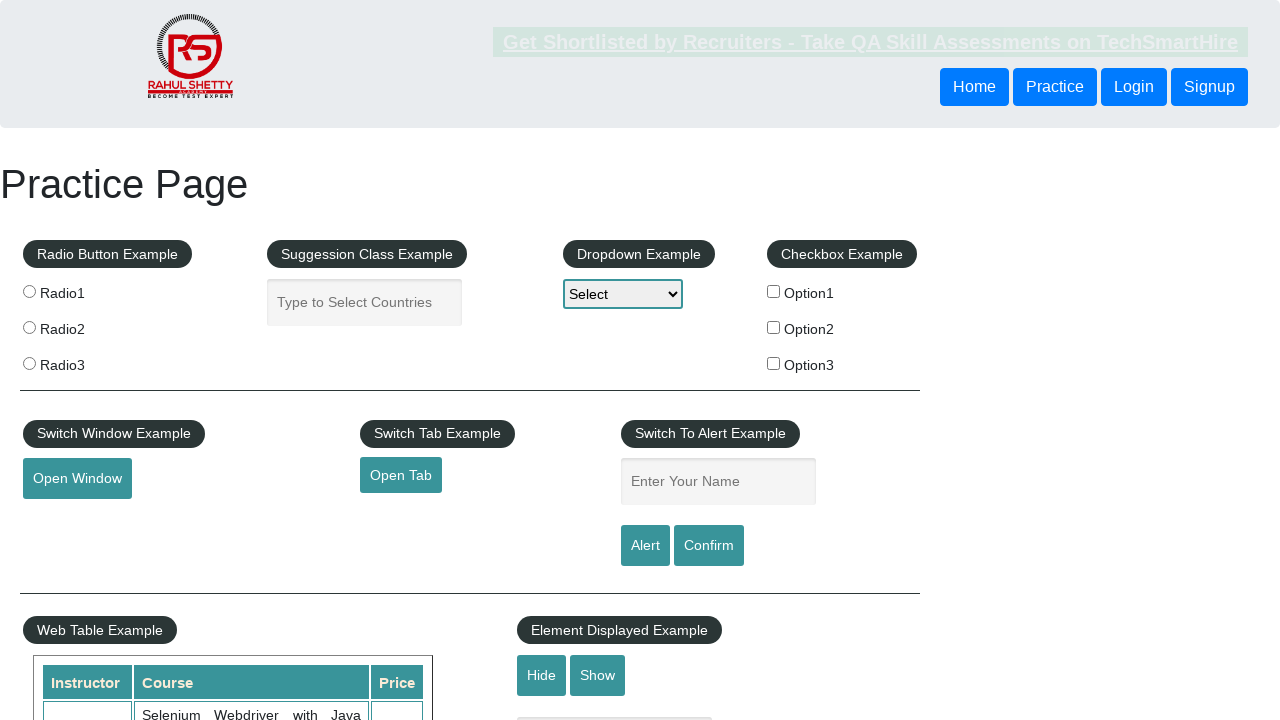

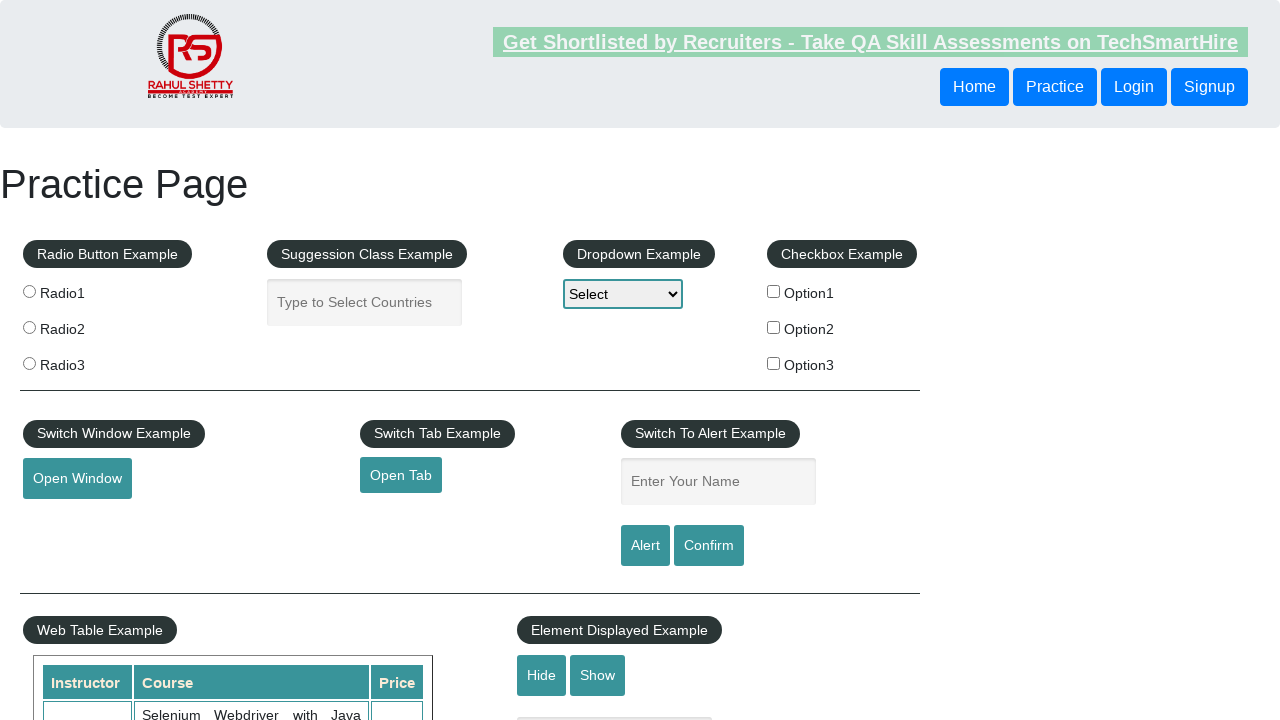